Tests card number validation by entering an invalid card number and verifying the error message is displayed

Starting URL: https://sandbox.cardpay.com/MI/cardpayment2.html?orderXml=PE9SREVSIFdBTExFVF9JRD0nODI5OScgT1JERVJfTlVNQkVSPSc0NTgyMTEnIEFNT1VOVD0nMjkxLjg2JyBDVVJSRU5DWT0nRVVSJyAgRU1BSUw9J2N1c3RvbWVyQGV4YW1wbGUuY29tJz4KPEFERFJFU1MgQ09VTlRSWT0nVVNBJyBTVEFURT0nTlknIFpJUD0nMTAwMDEnIENJVFk9J05ZJyBTVFJFRVQ9JzY3NyBTVFJFRVQnIFBIT05FPSc4NzY5OTA5MCcgVFlQRT0nQklMTElORycvPgo8L09SREVSPg==&sha512=998150a2b27484b776a1628bfe7505a9cb430f276dfa35b14315c1c8f03381a90490f6608f0dcff789273e05926cd782e1bb941418a9673f43c47595aa7b8b0d

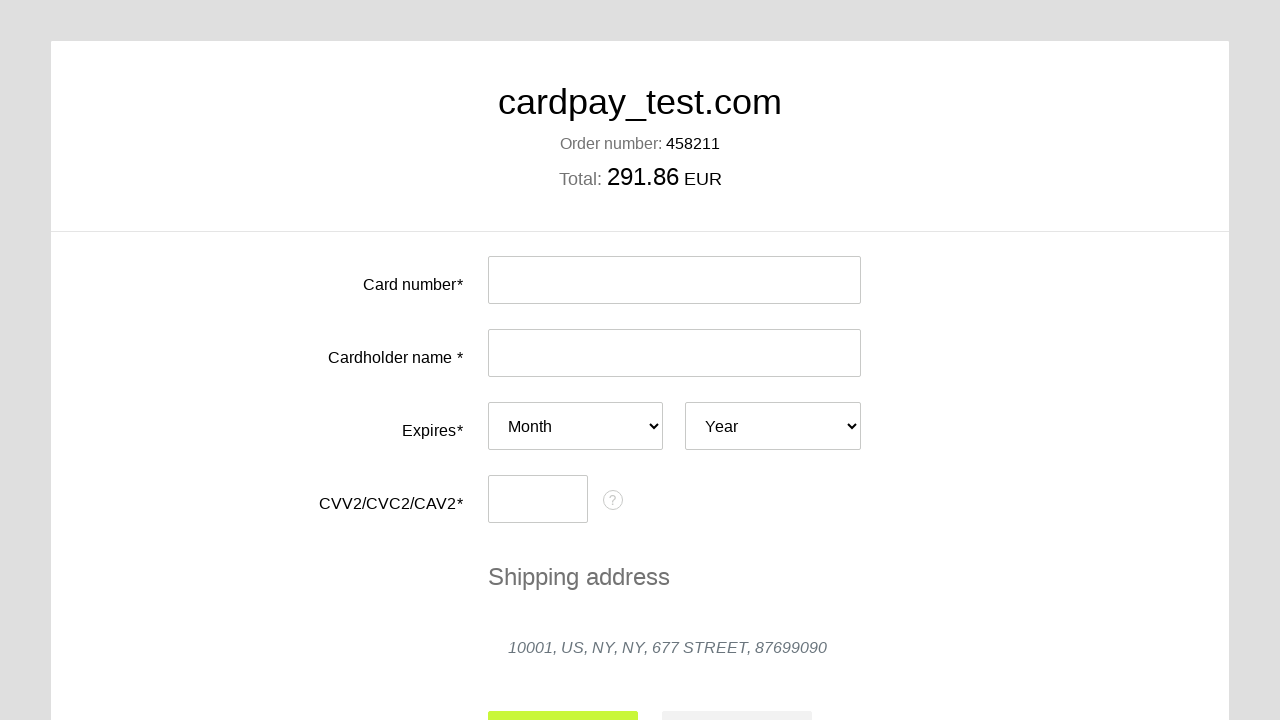

Waited for order number element to load
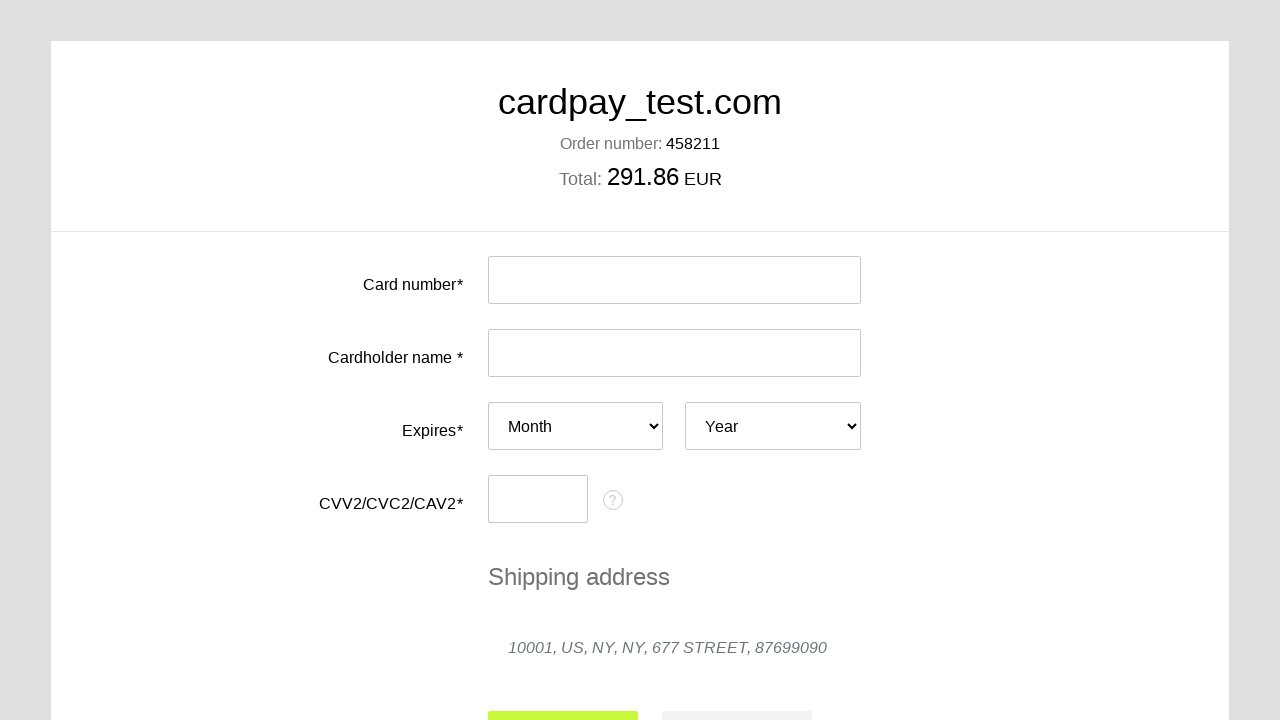

Clicked on card number input field at (674, 280) on #input-card-number
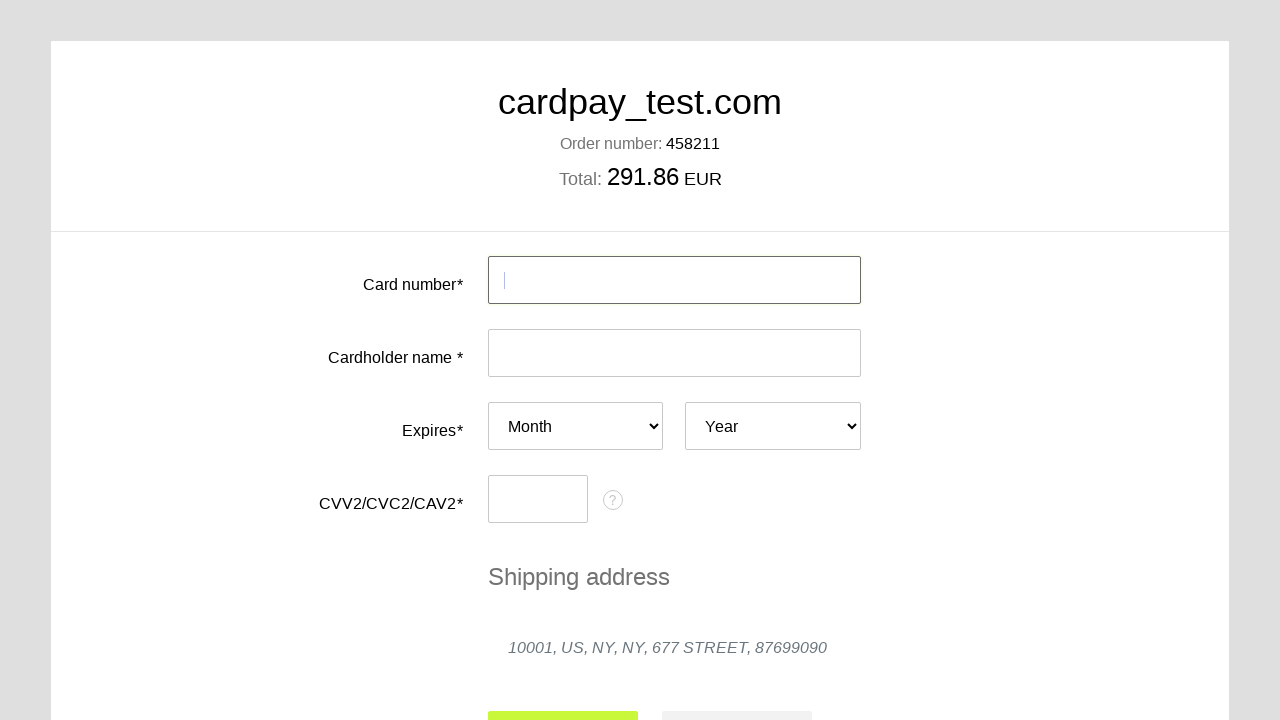

Entered invalid card number '123' on #input-card-number
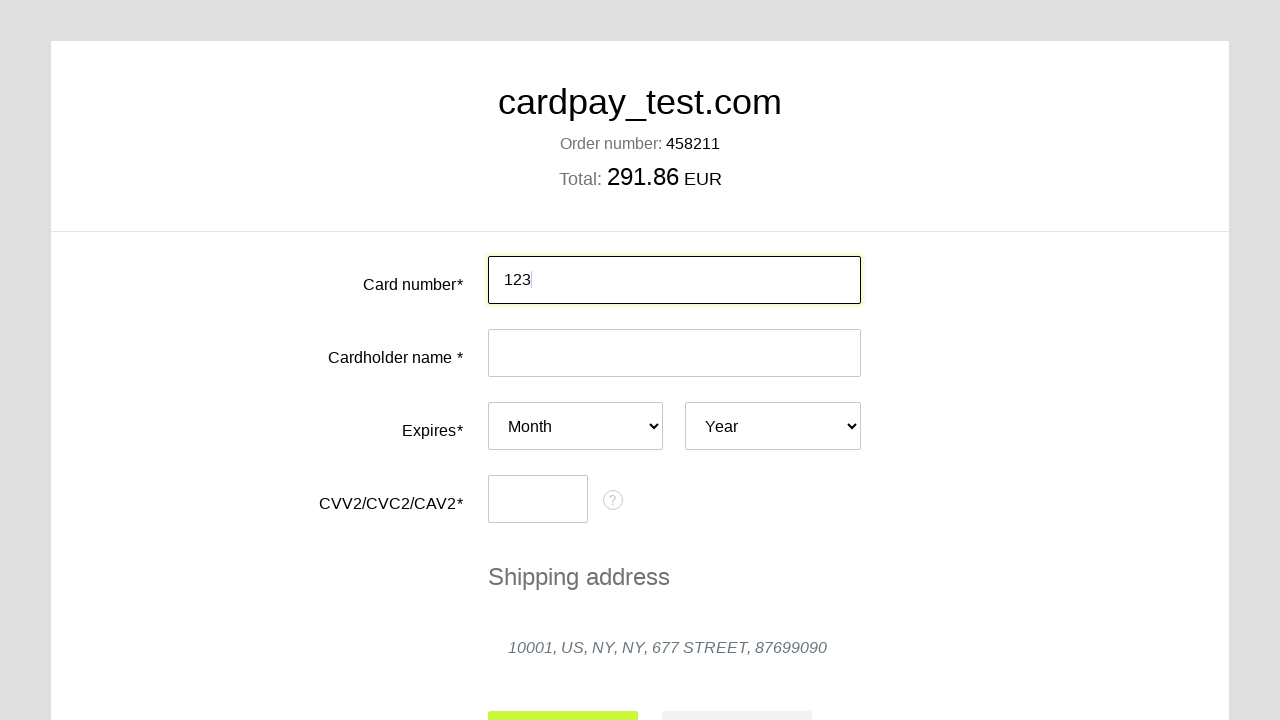

Clicked on card number field label to trigger validation at (340, 275) on xpath=//*[@id='card-number-field']/label
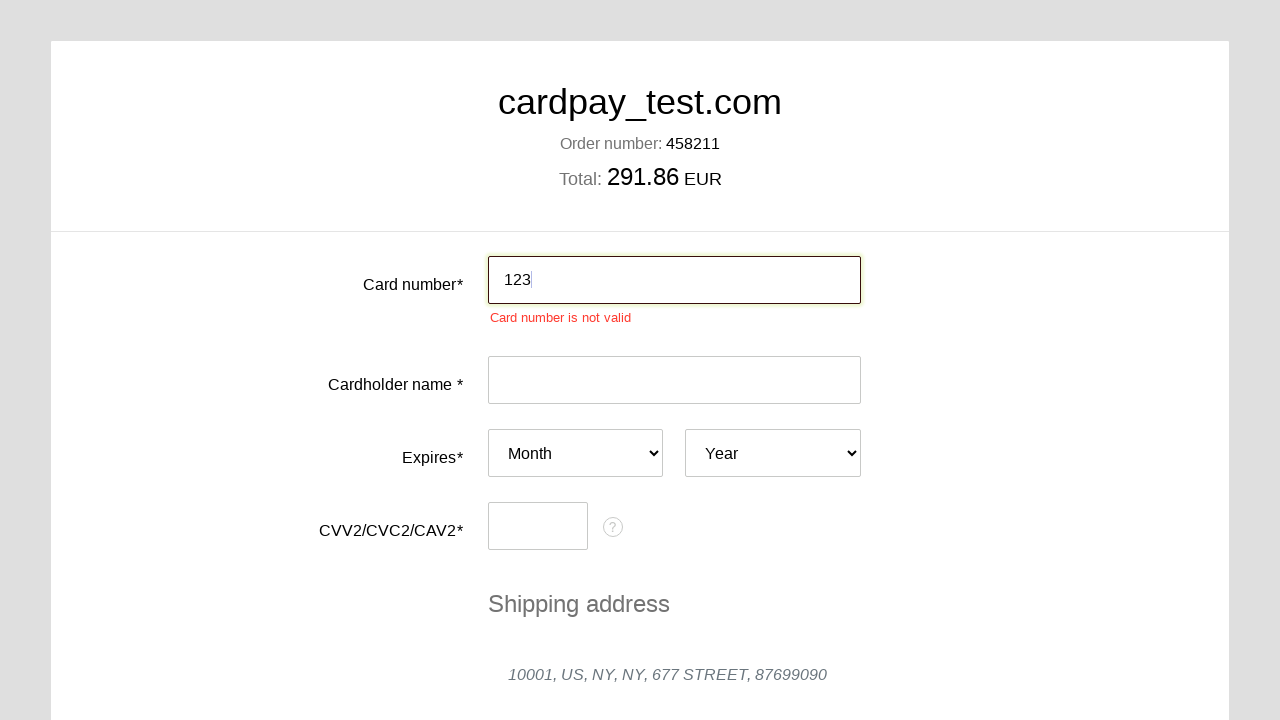

Card number validation error message appeared
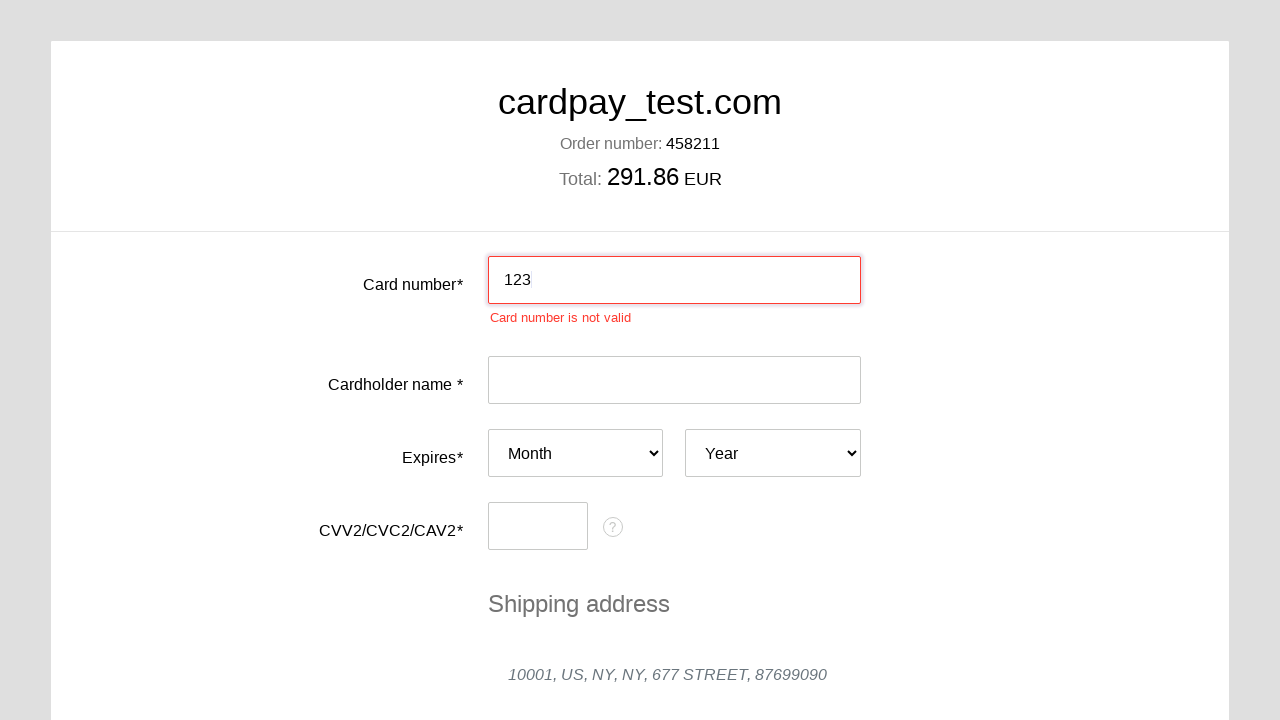

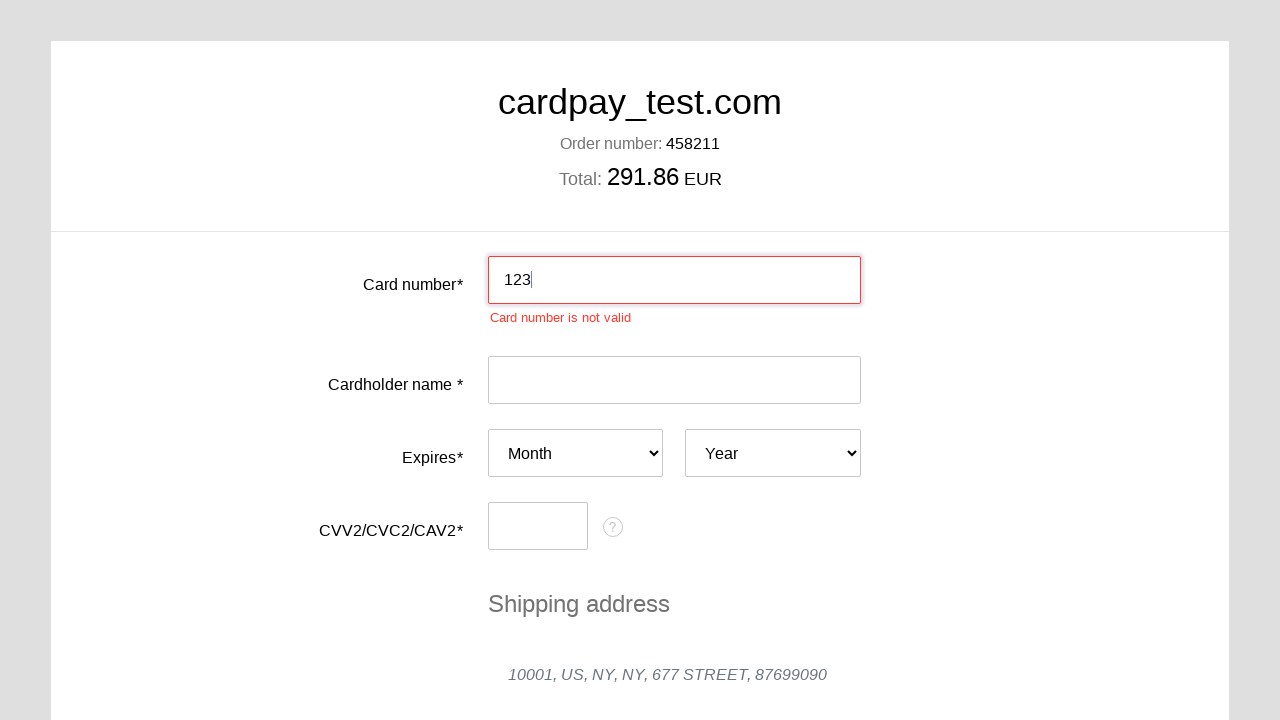